Navigates to Google Santa Tracker page and waits for the page to fully load

Starting URL: https://santatracker.google.com/

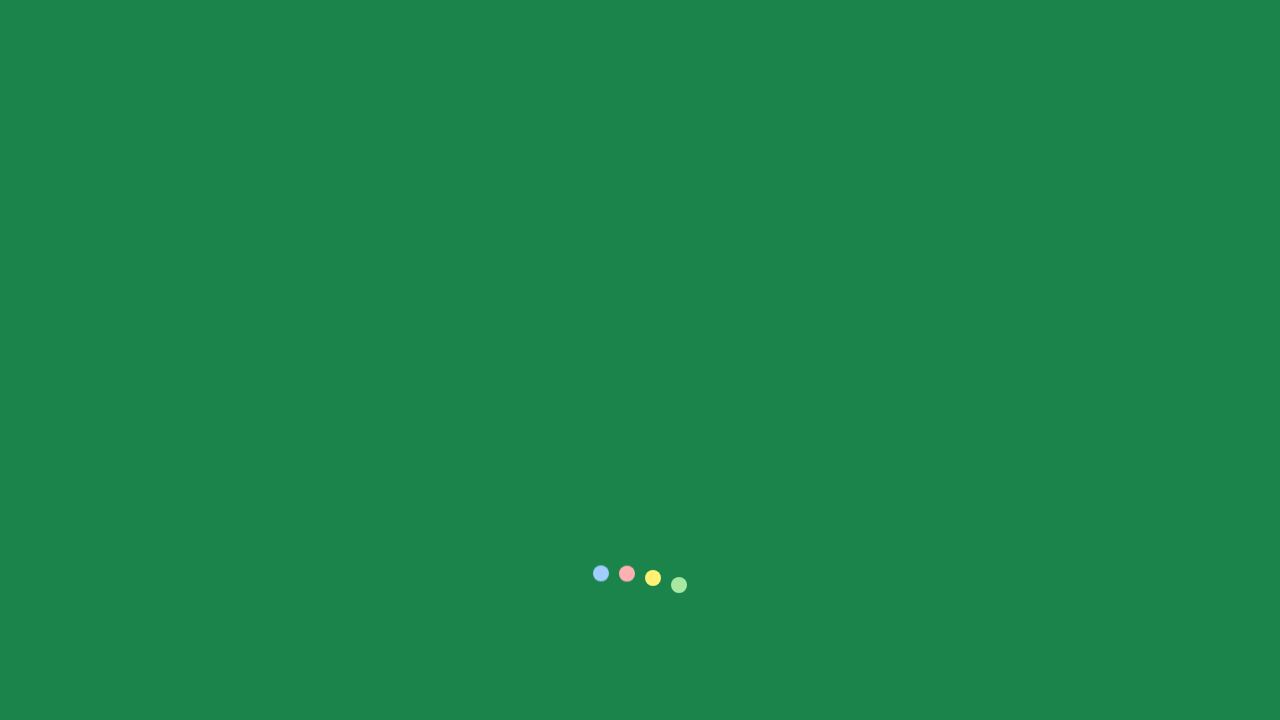

Waited for page to reach networkidle state
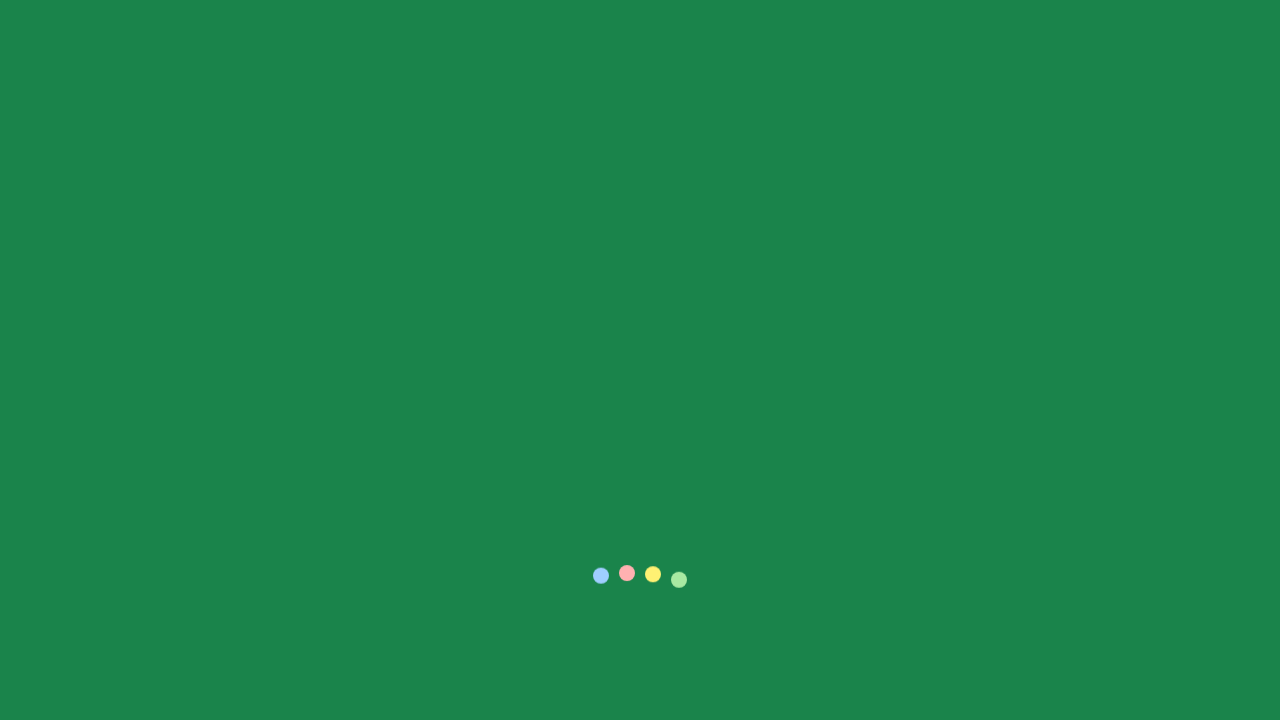

Waited additional 5 seconds for dynamic content to render
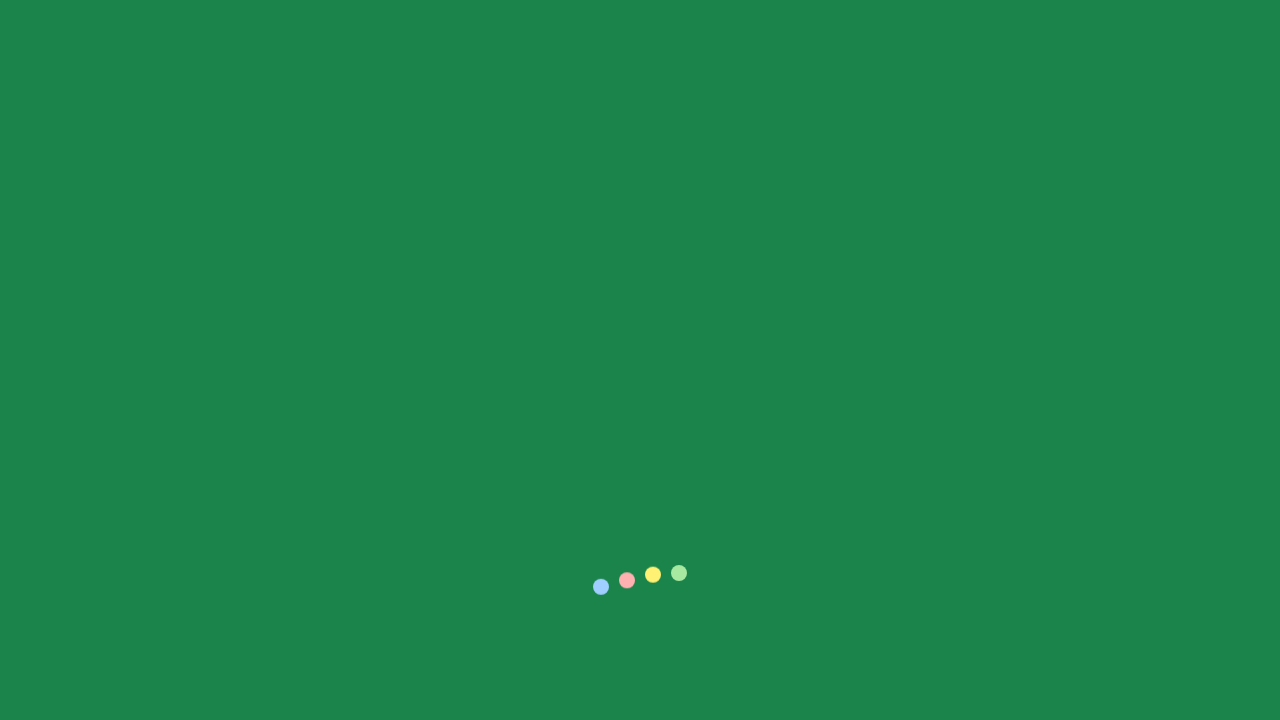

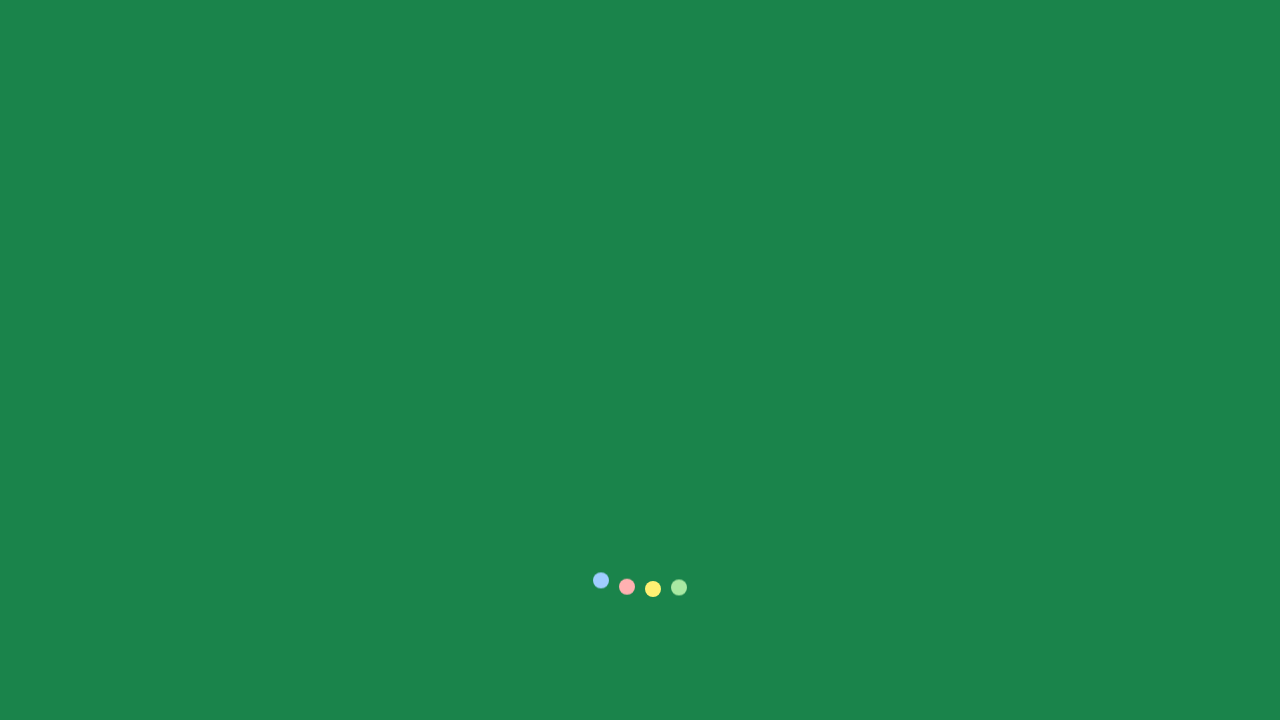